Tests JavaScript confirm popup handling by clicking a button that triggers a confirm dialog, then accepting it

Starting URL: http://echoecho.com/javascript4.htm

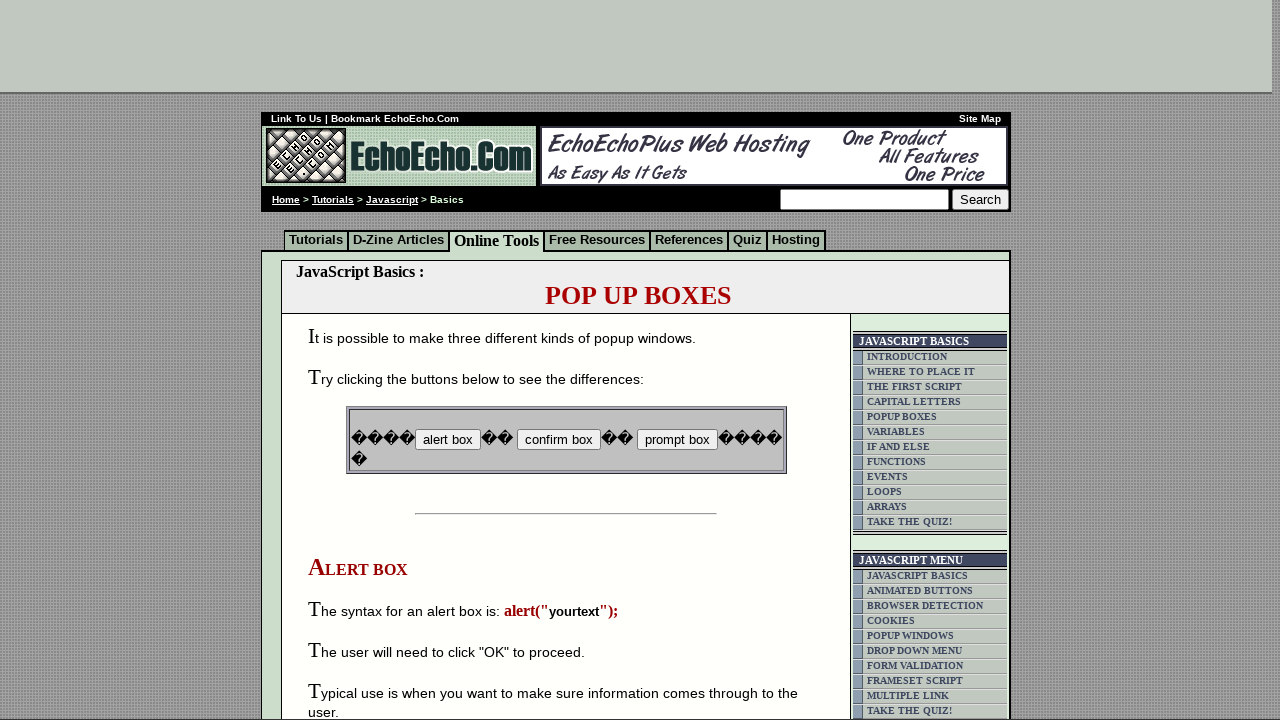

Clicked the confirm button to trigger the popup at (558, 440) on input[name='B2']
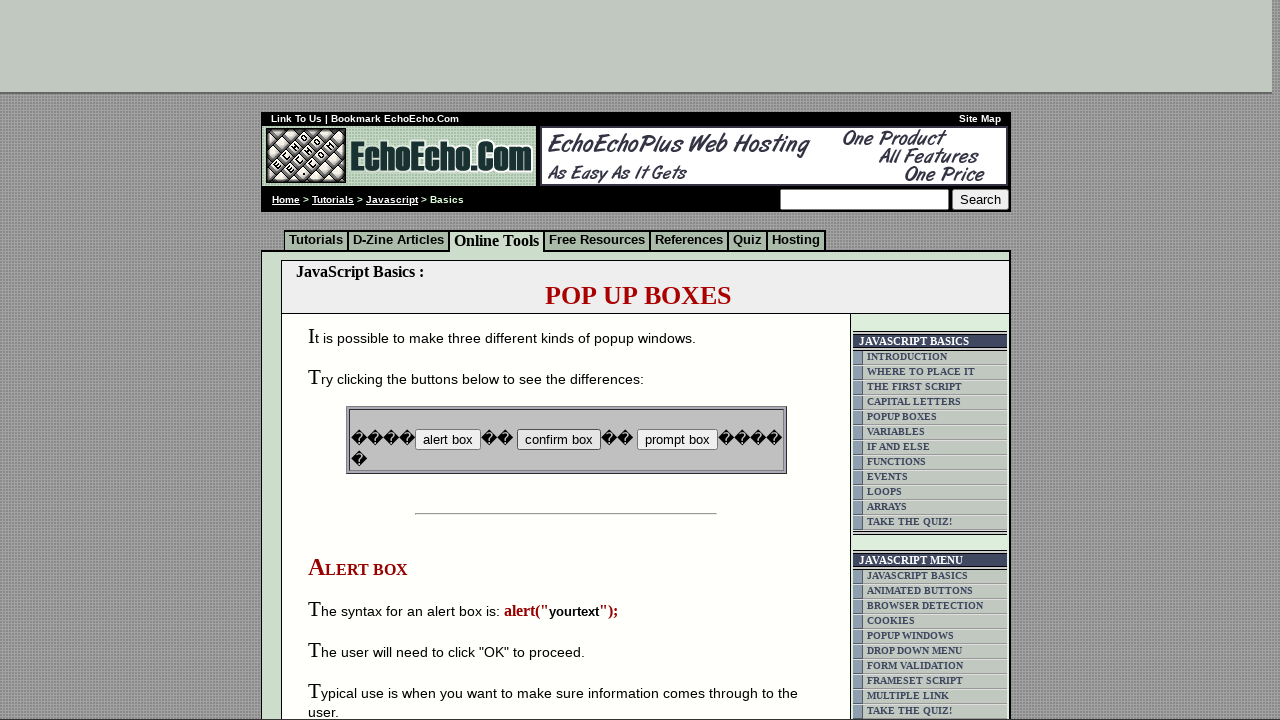

Set up dialog handler to accept confirm popup
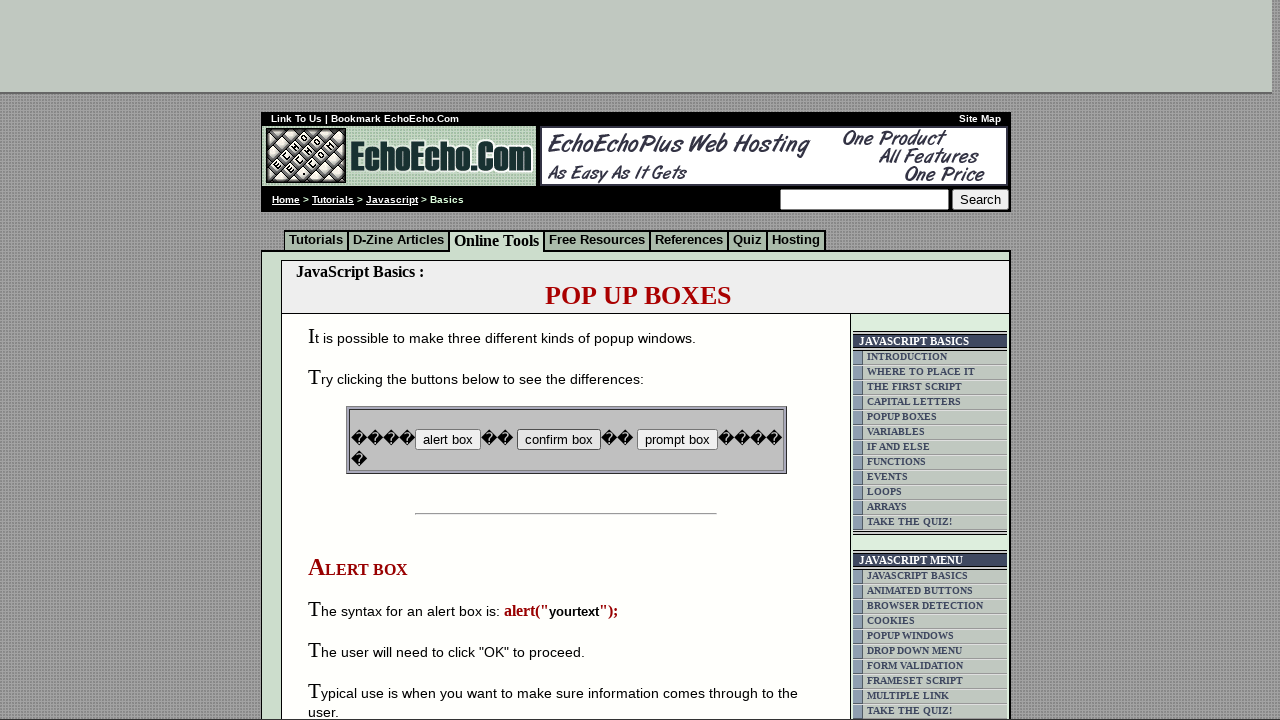

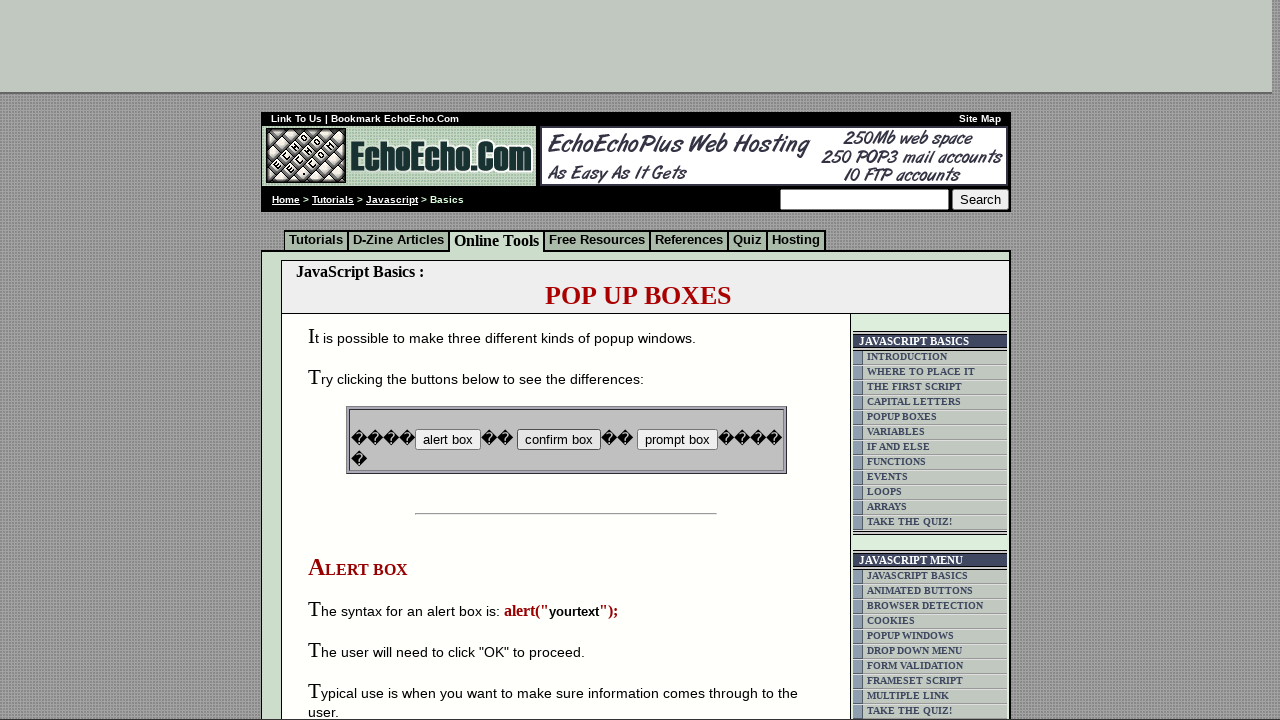